Tests file upload functionality by uploading a file and submitting the form on The Internet's file upload demo page

Starting URL: https://the-internet.herokuapp.com/upload

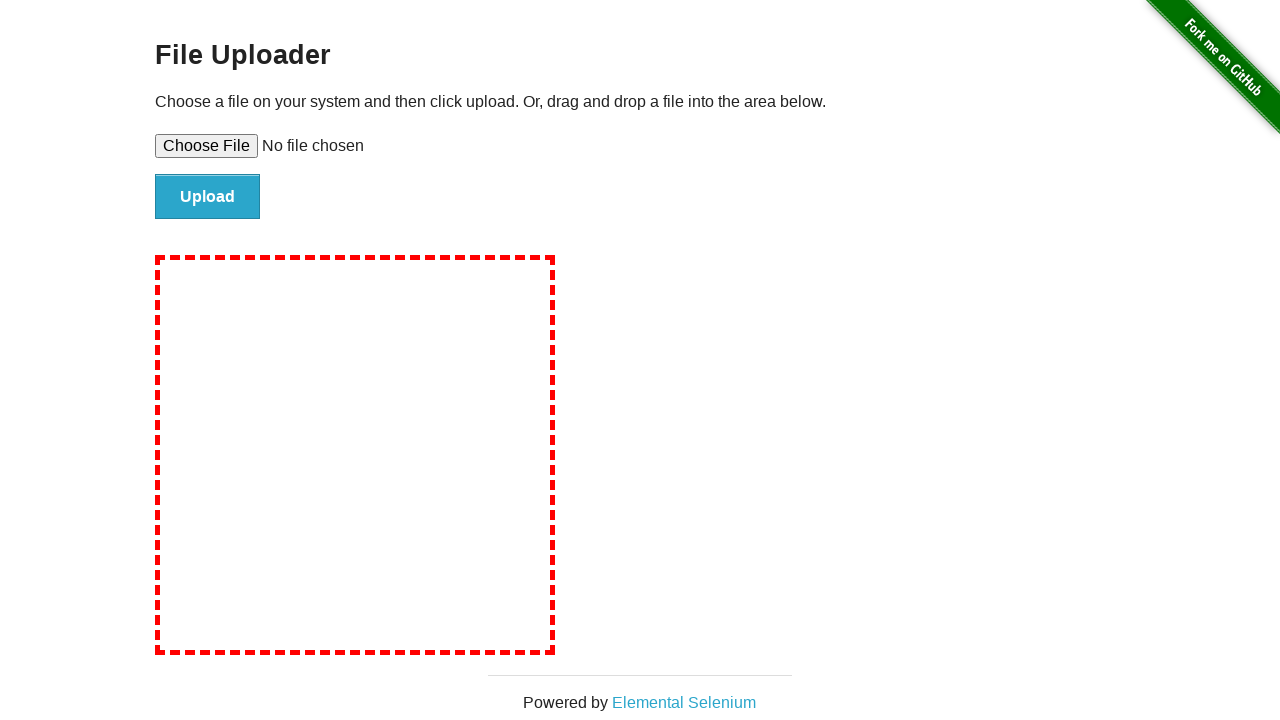

Created temporary test file for upload
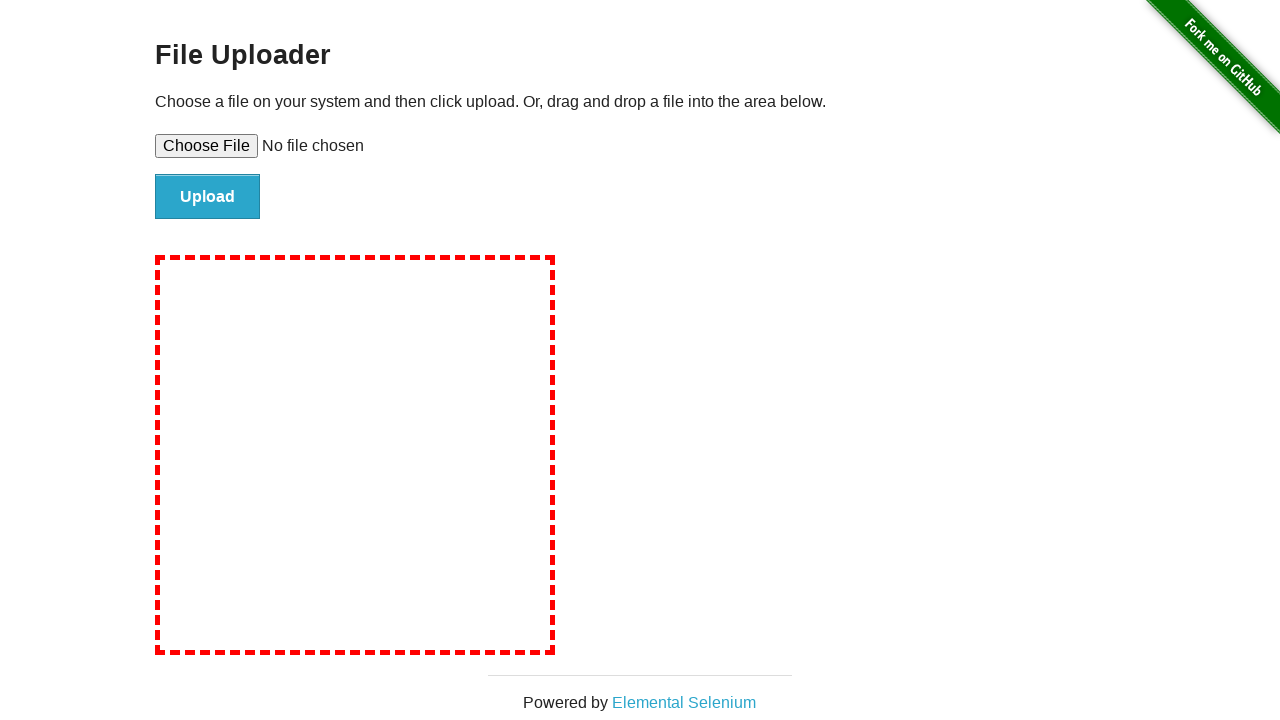

Selected test file in file upload input
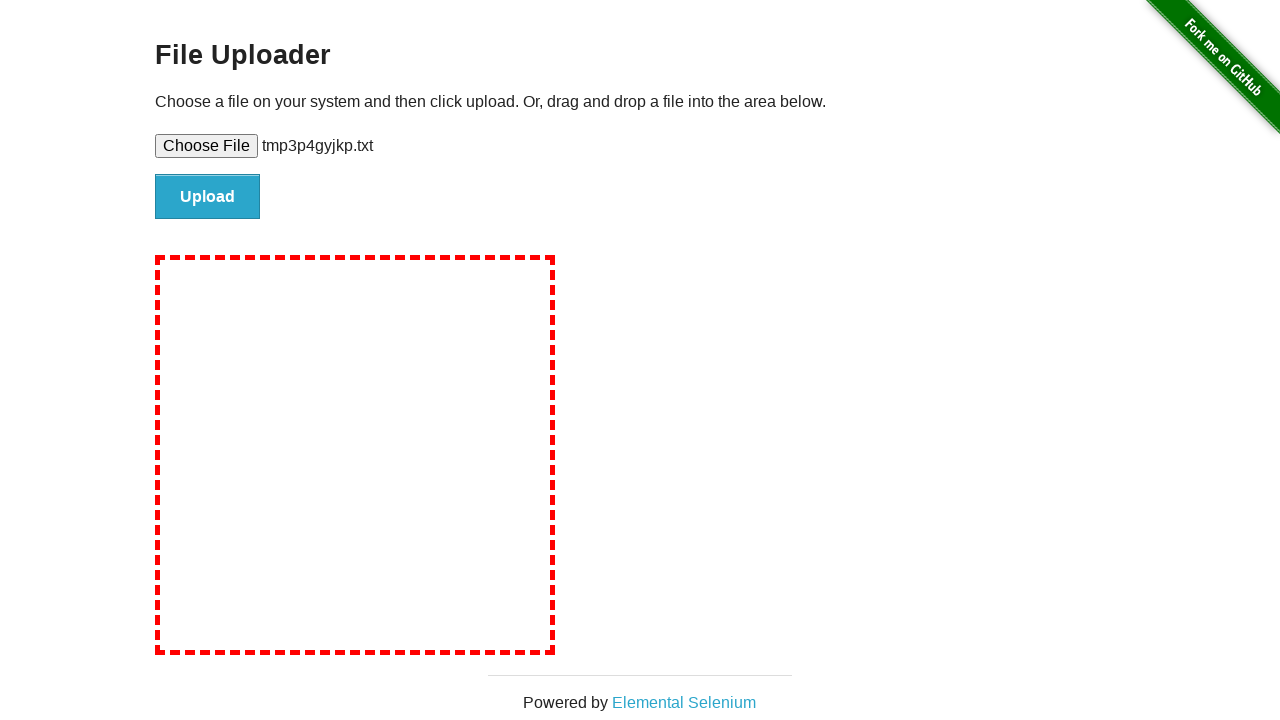

Clicked file submit button to upload file at (208, 197) on #file-submit
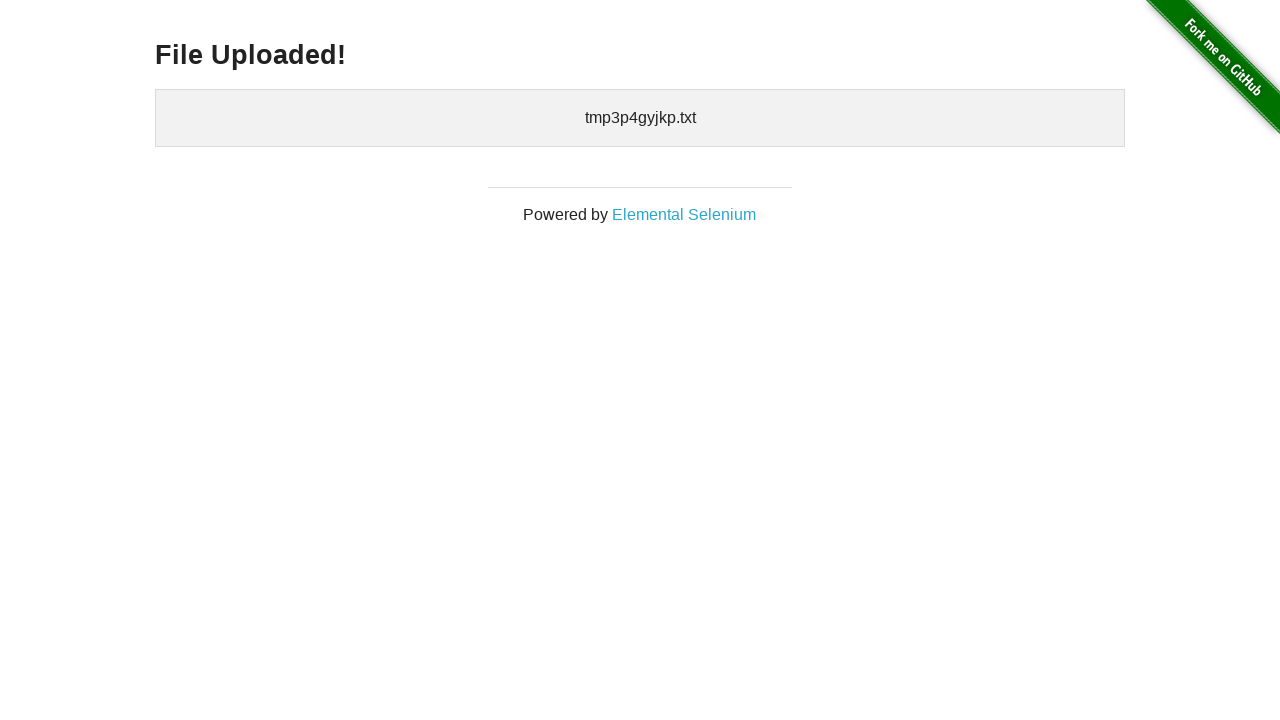

Upload confirmation page loaded successfully
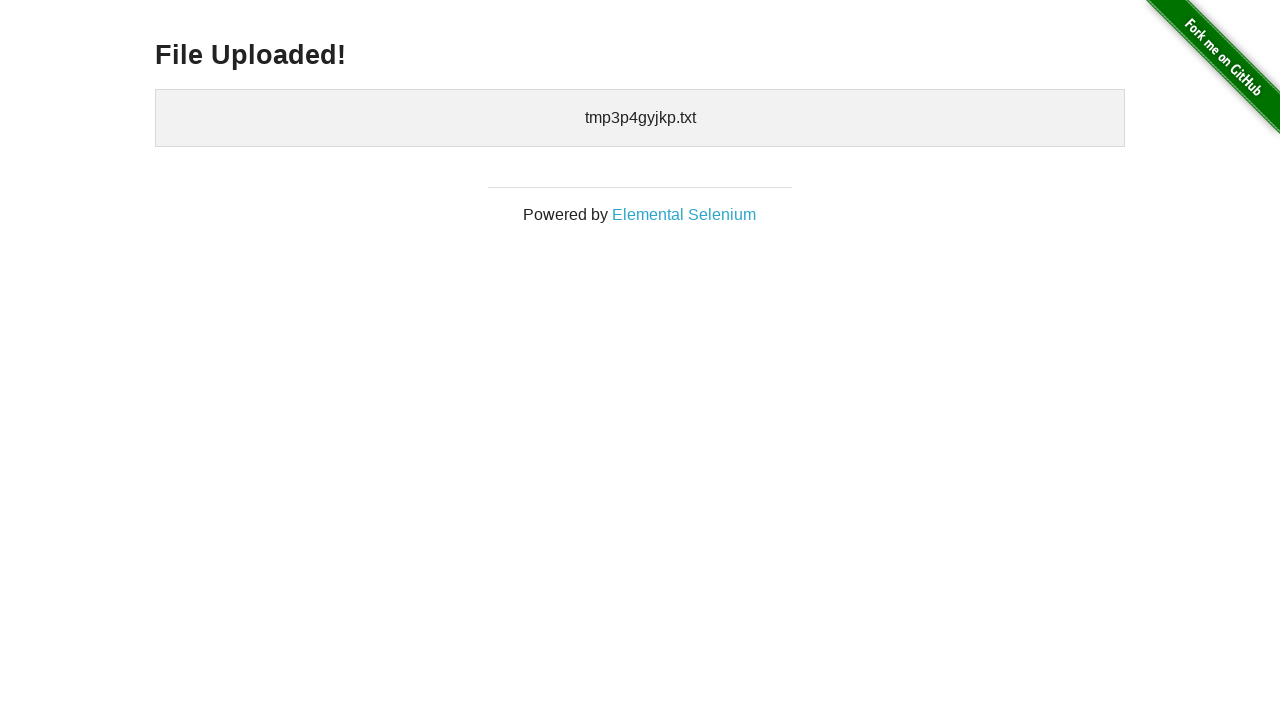

Cleaned up temporary test file
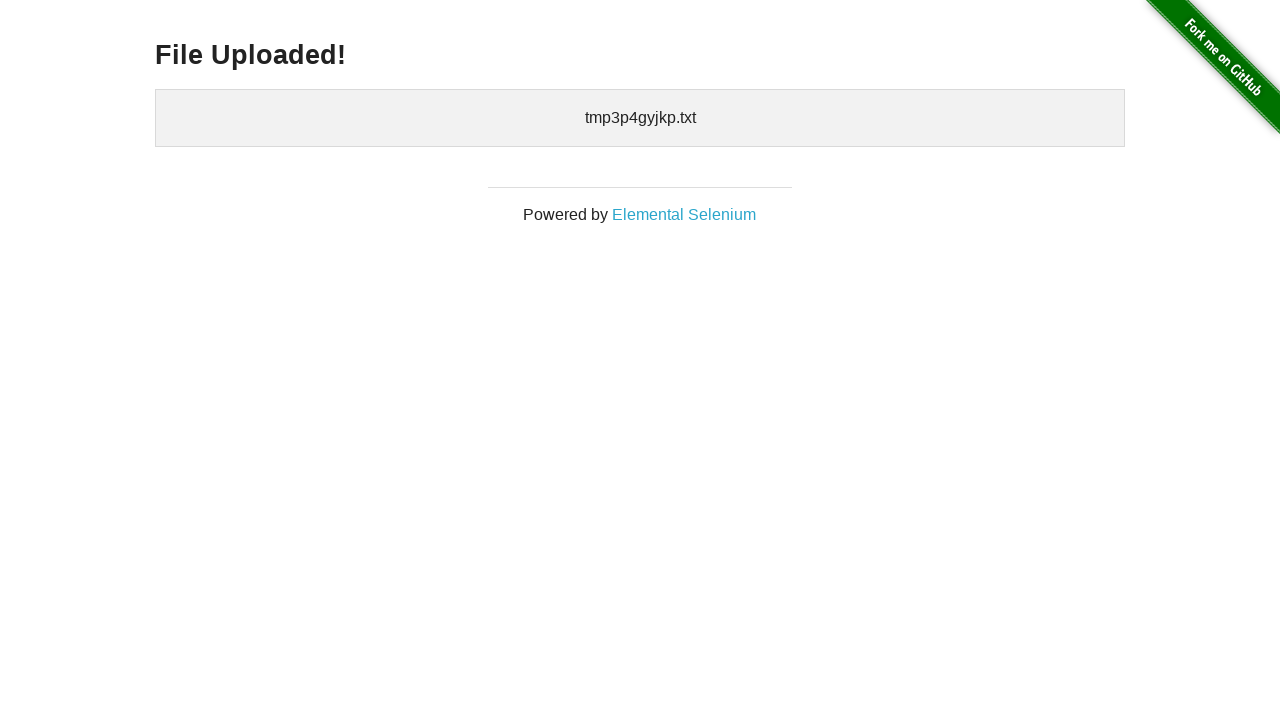

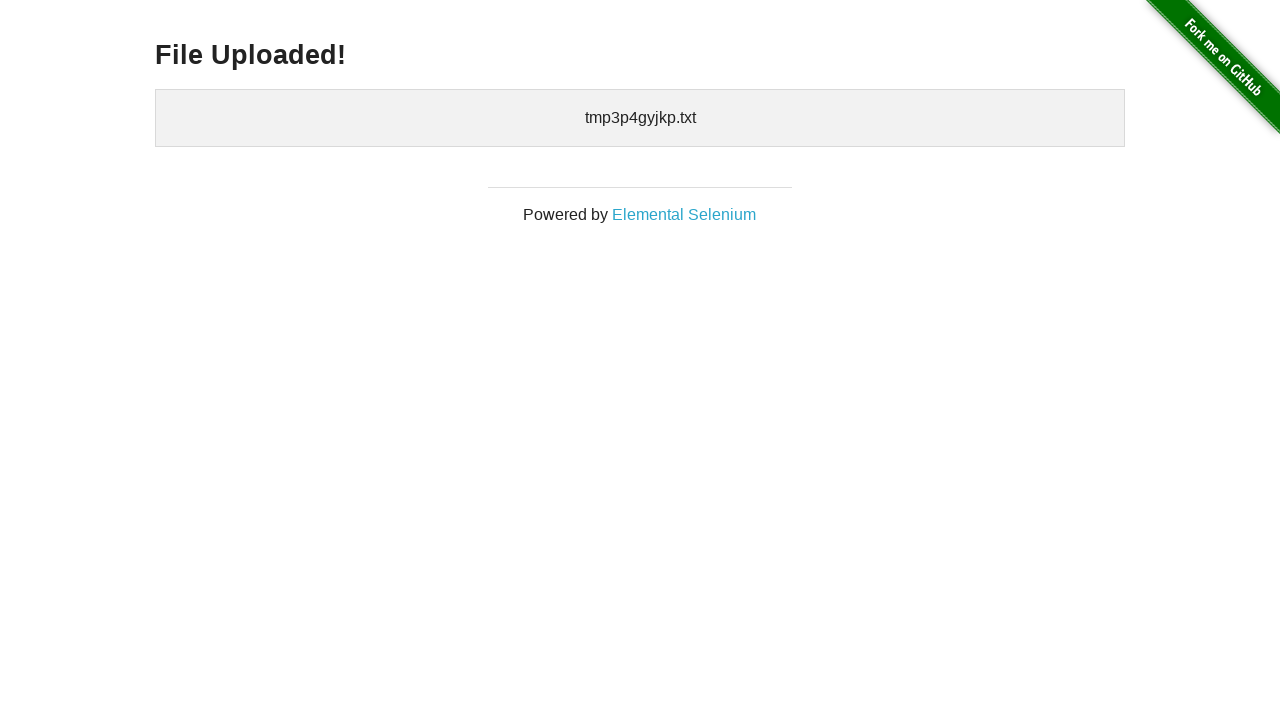